Tests dynamic loading by clicking Start button and waiting for the loading indicator to disappear, then verifying the "Hello World!" text appears.

Starting URL: https://automationfc.github.io/dynamic-loading/

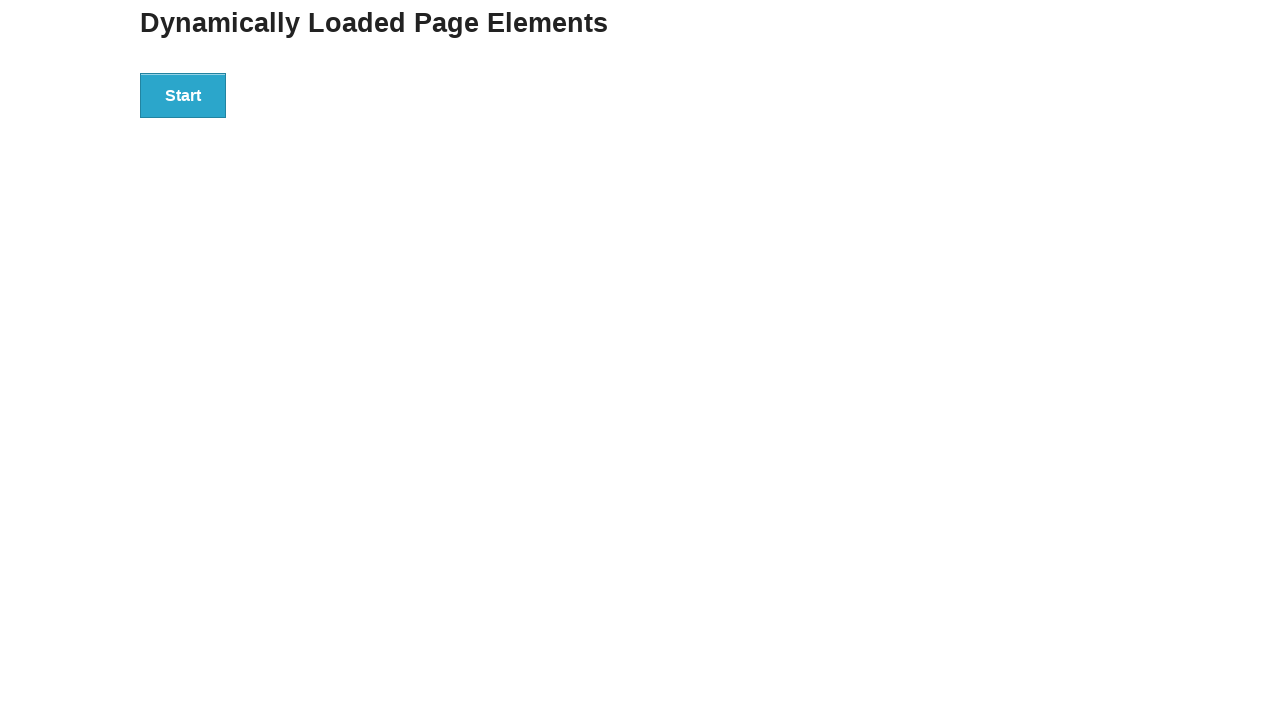

Clicked the Start button to initiate dynamic loading at (183, 95) on xpath=//button[text()='Start']
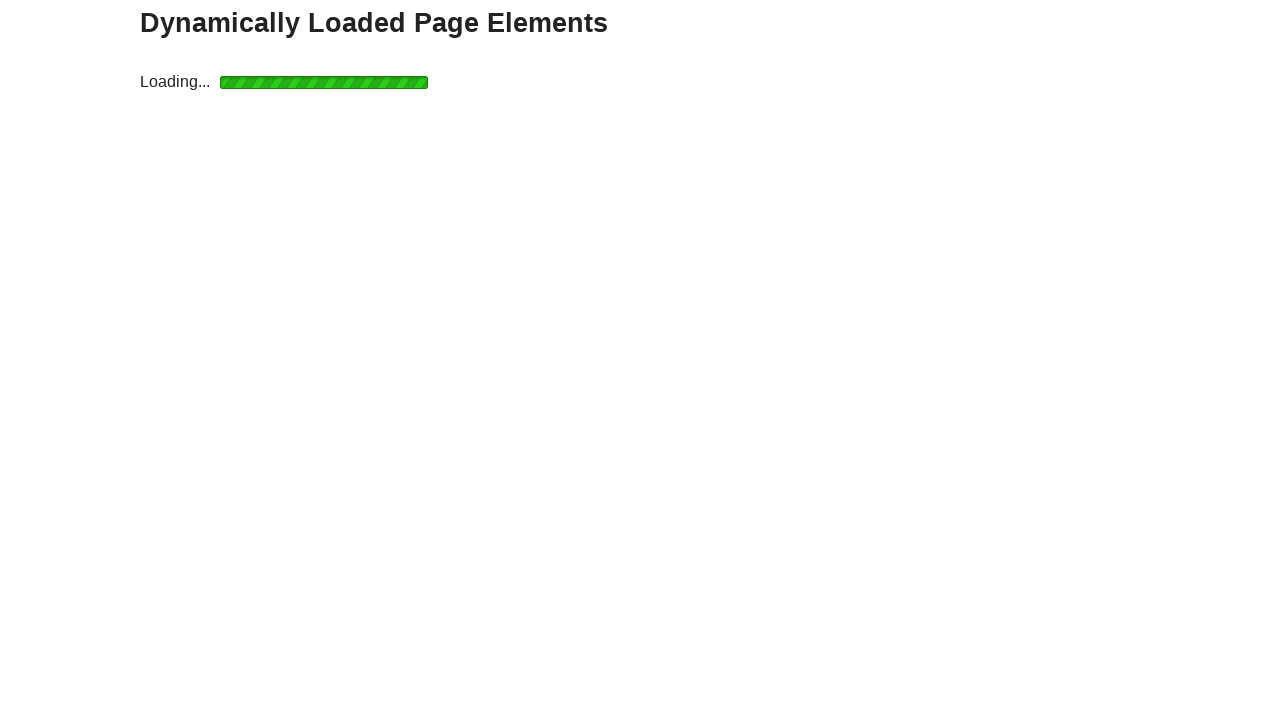

Loading indicator disappeared, dynamic content loaded
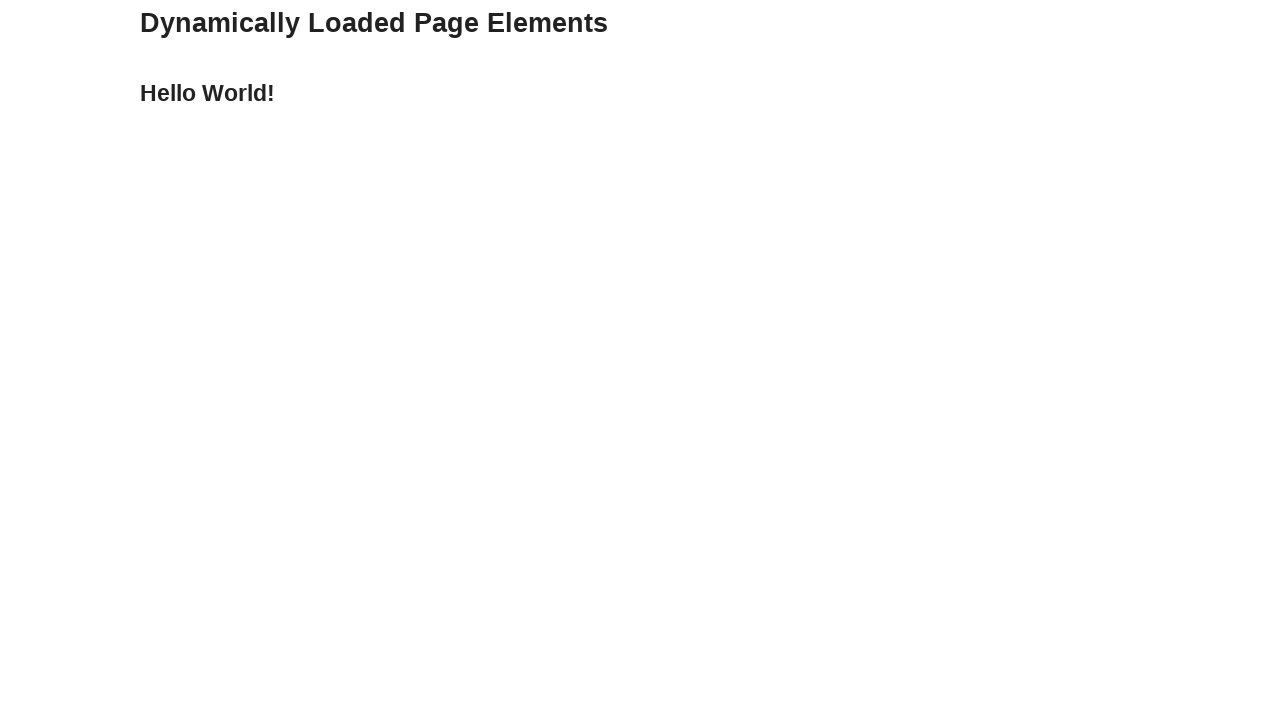

Verified that 'Hello World!' text appears in the result
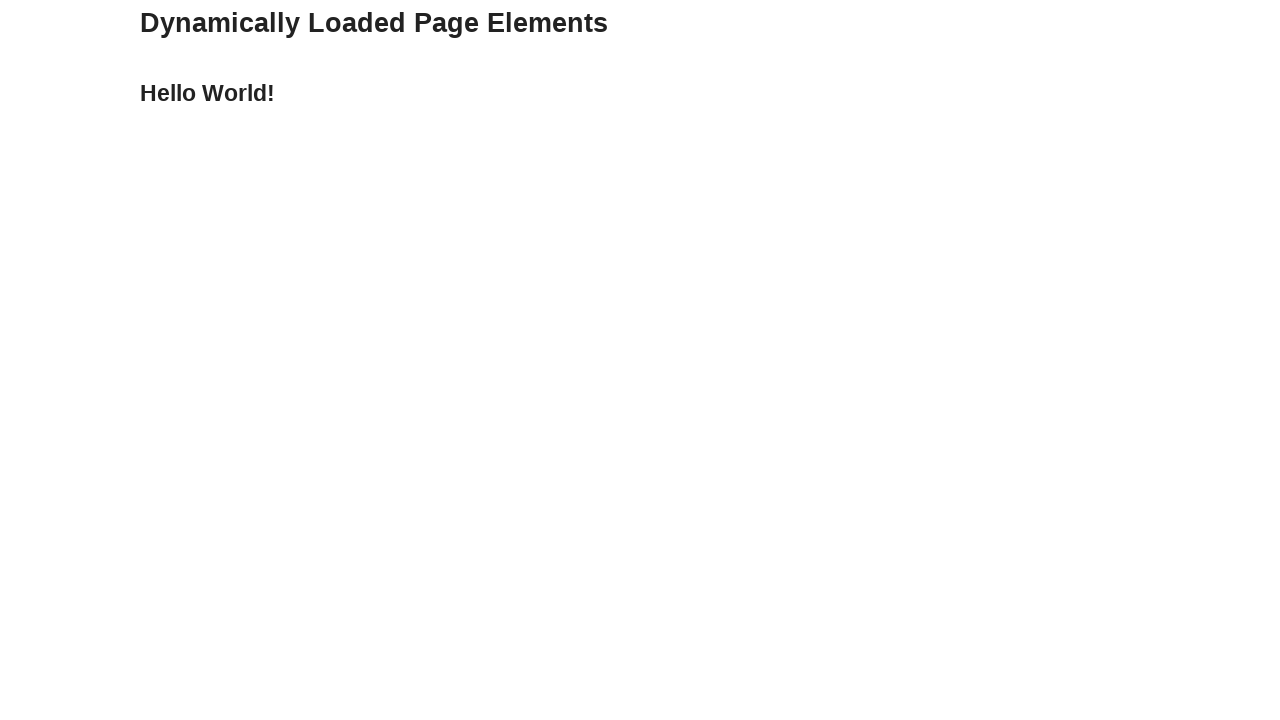

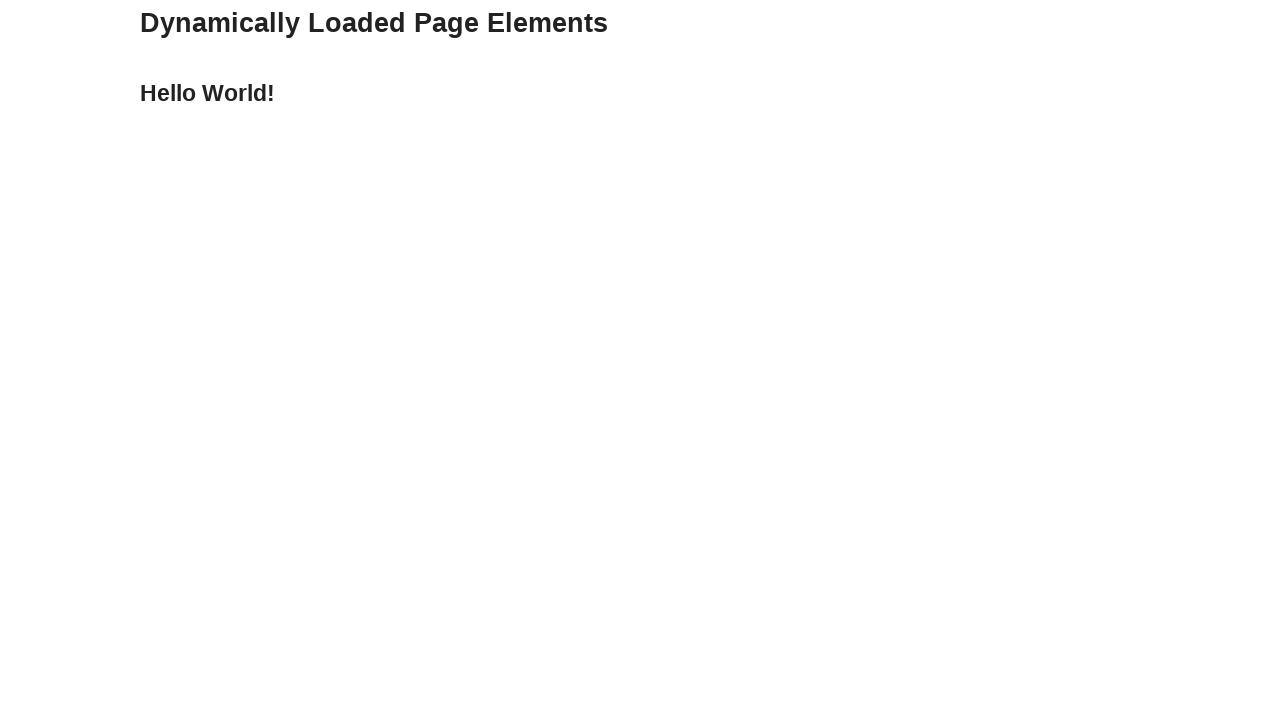